Tests that clicking on an arrival image shows the product description section on the product page

Starting URL: https://practice.automationtesting.in/

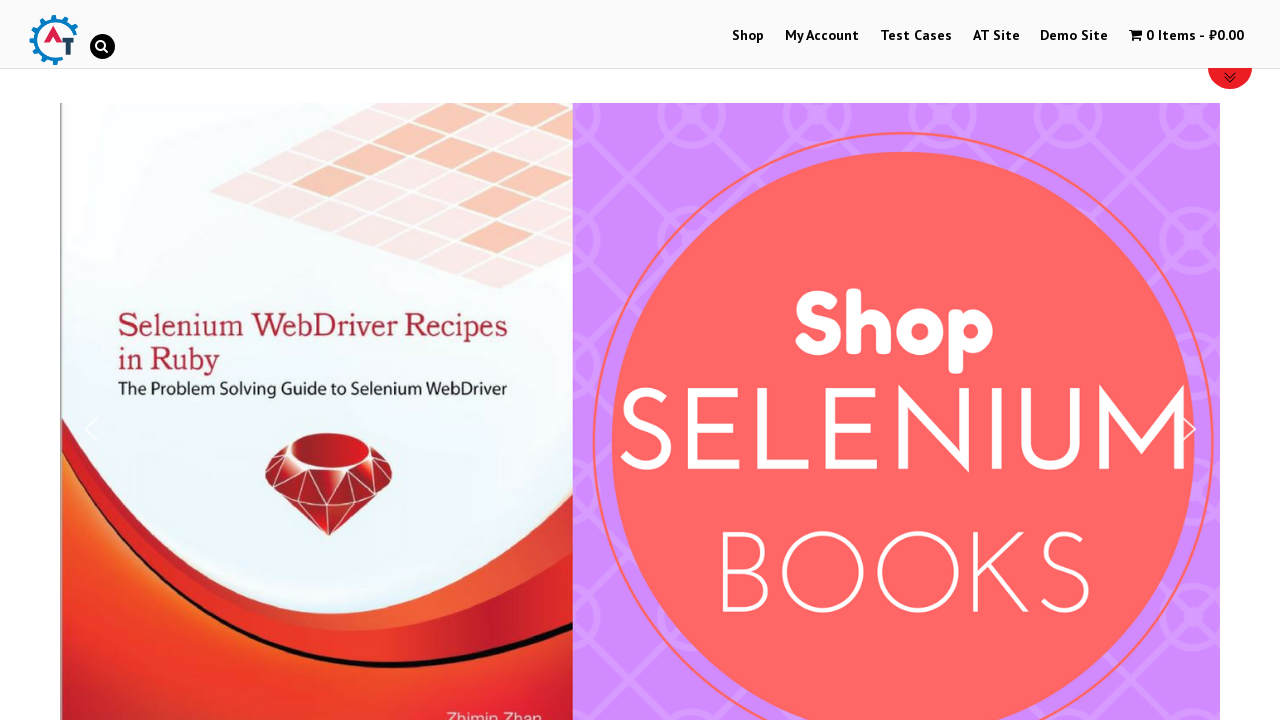

Clicked on Shop link at (748, 36) on text=Shop
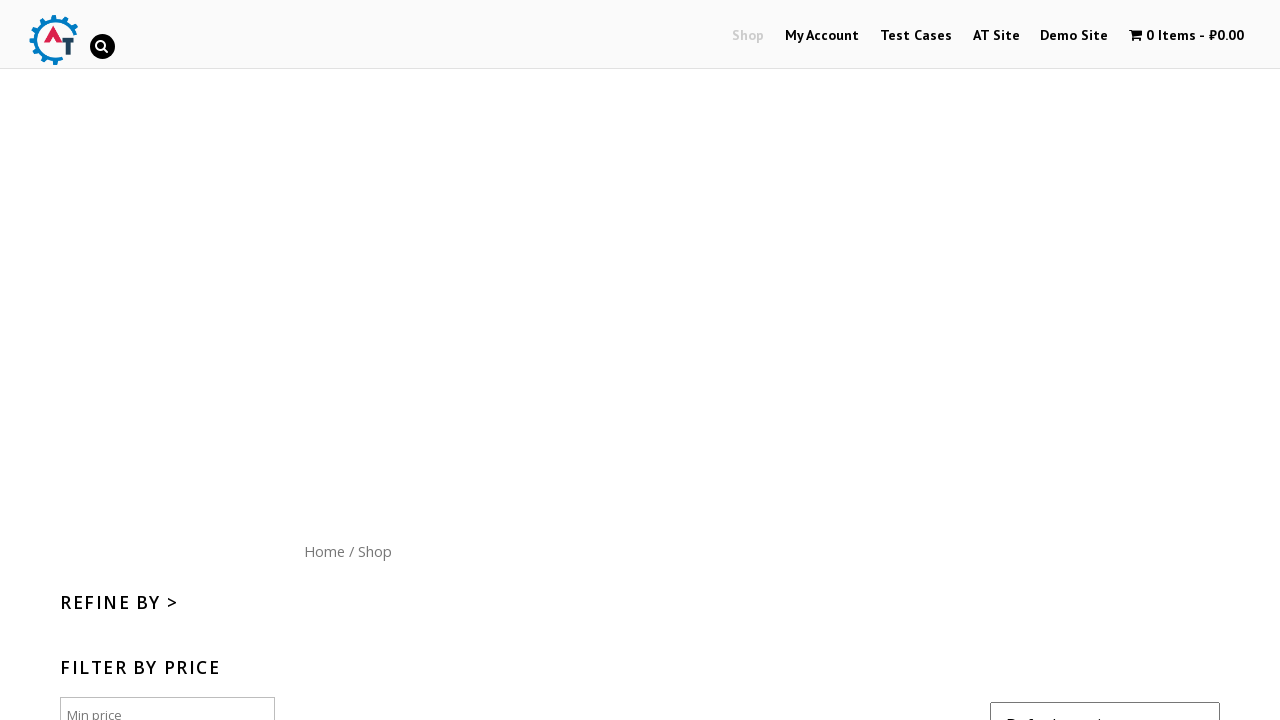

Waited for Shop page to load completely
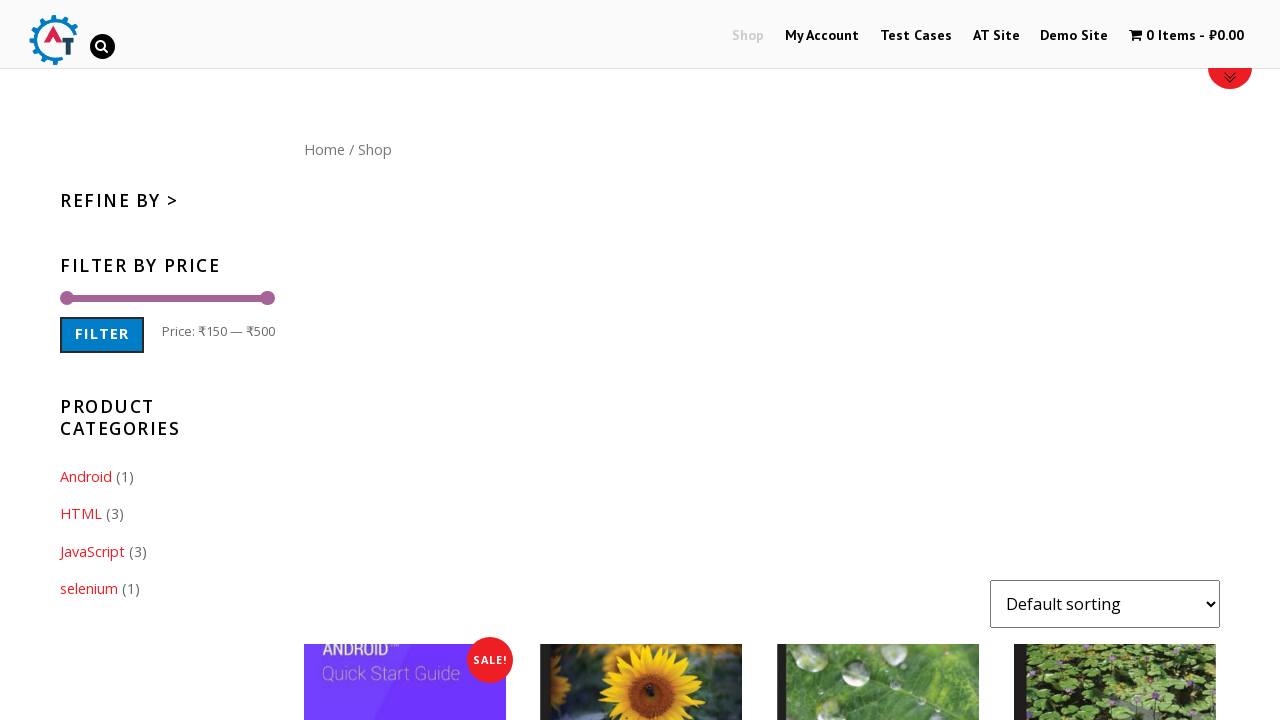

Clicked on Home link at (324, 149) on text=Home
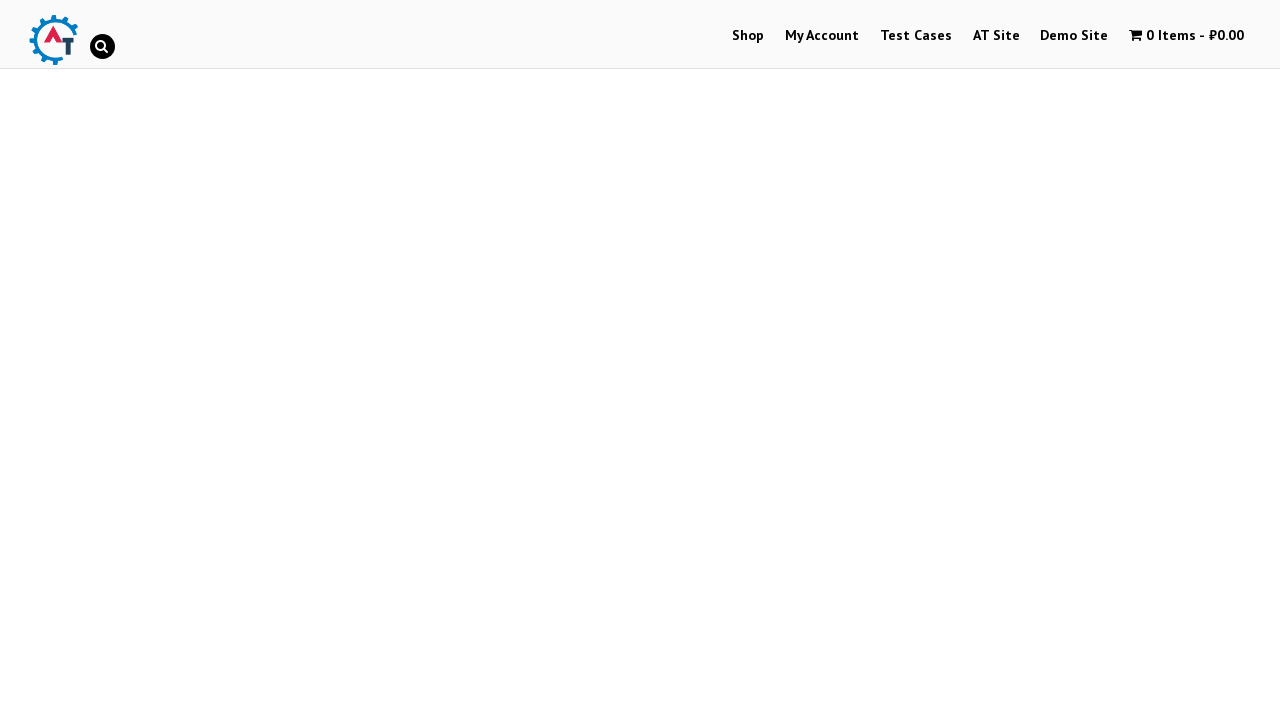

Waited for Home page to load completely
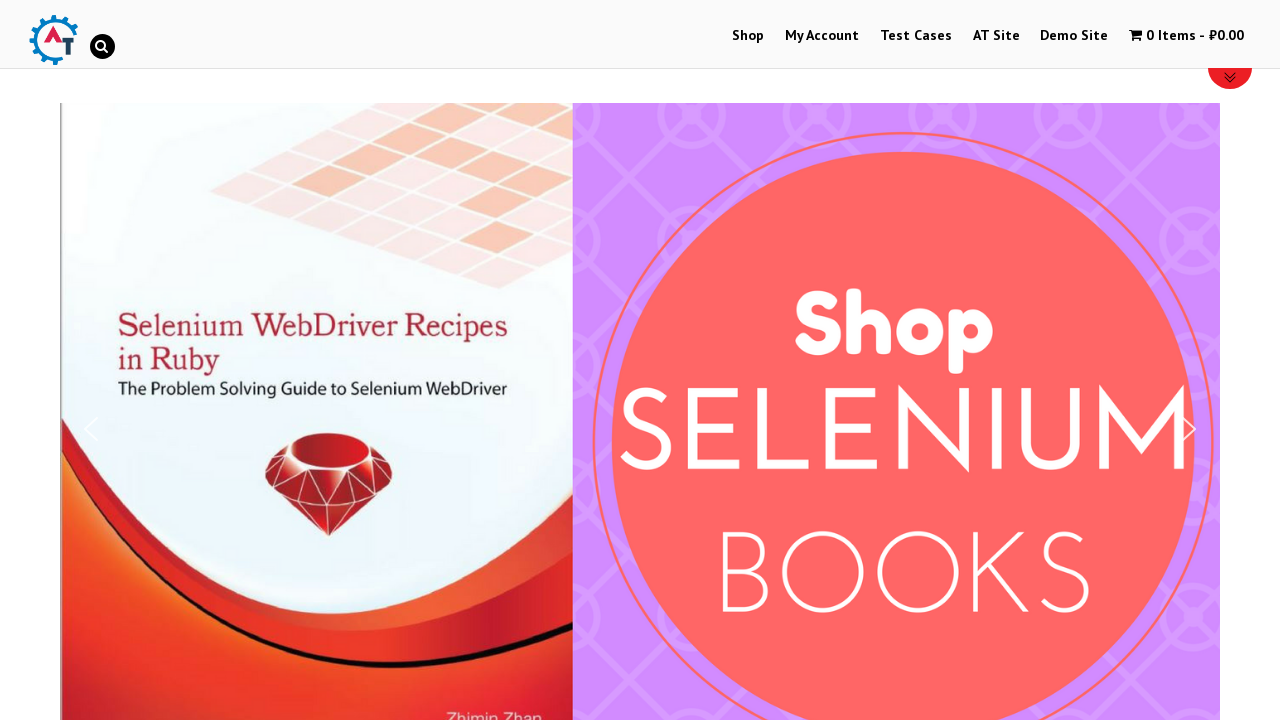

Arrival images loaded on Home page
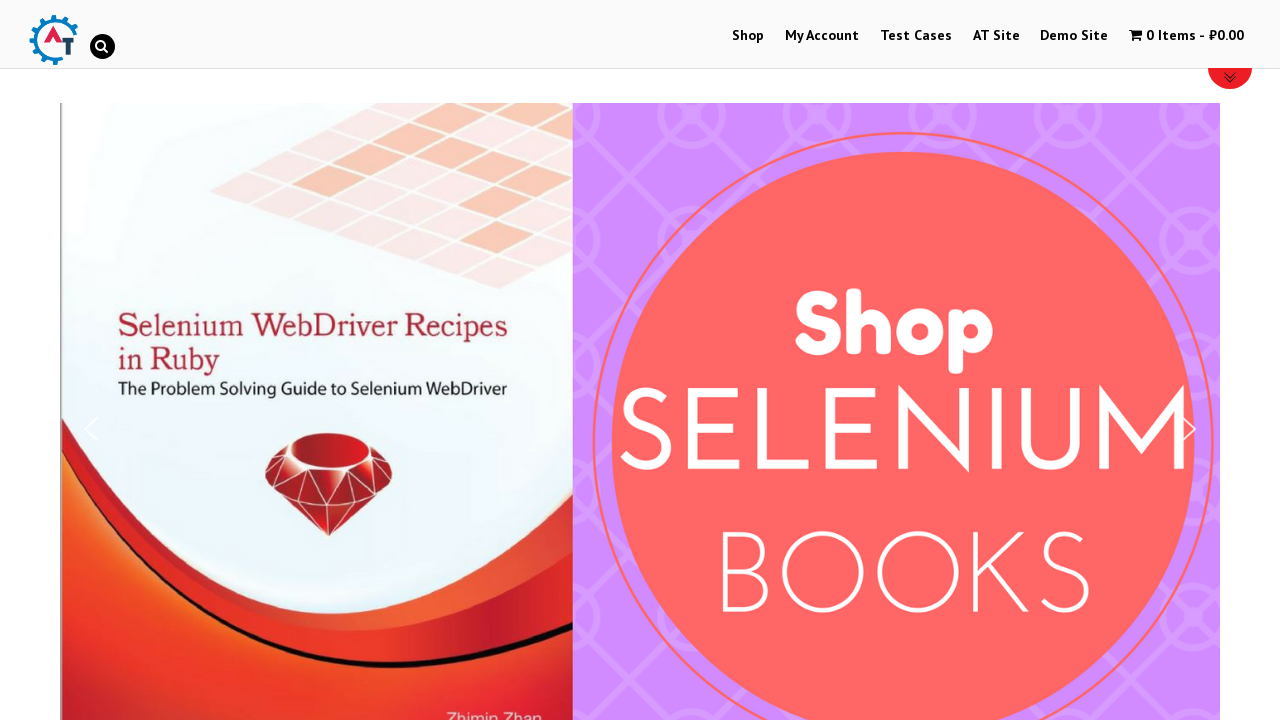

Clicked on Selenium Ruby arrival image at (241, 361) on a[href*="selenium-ruby"] img, .post-160 img, img[alt*="Selenium Ruby"]
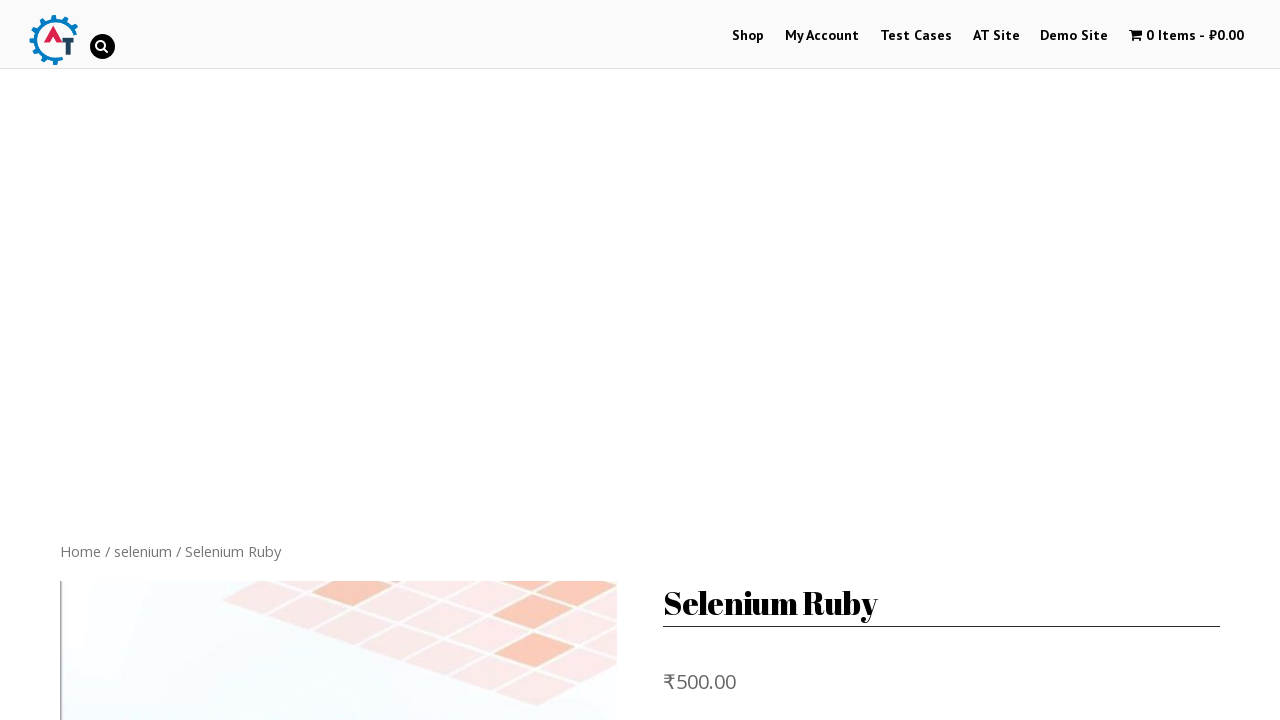

Waited for product page to load completely
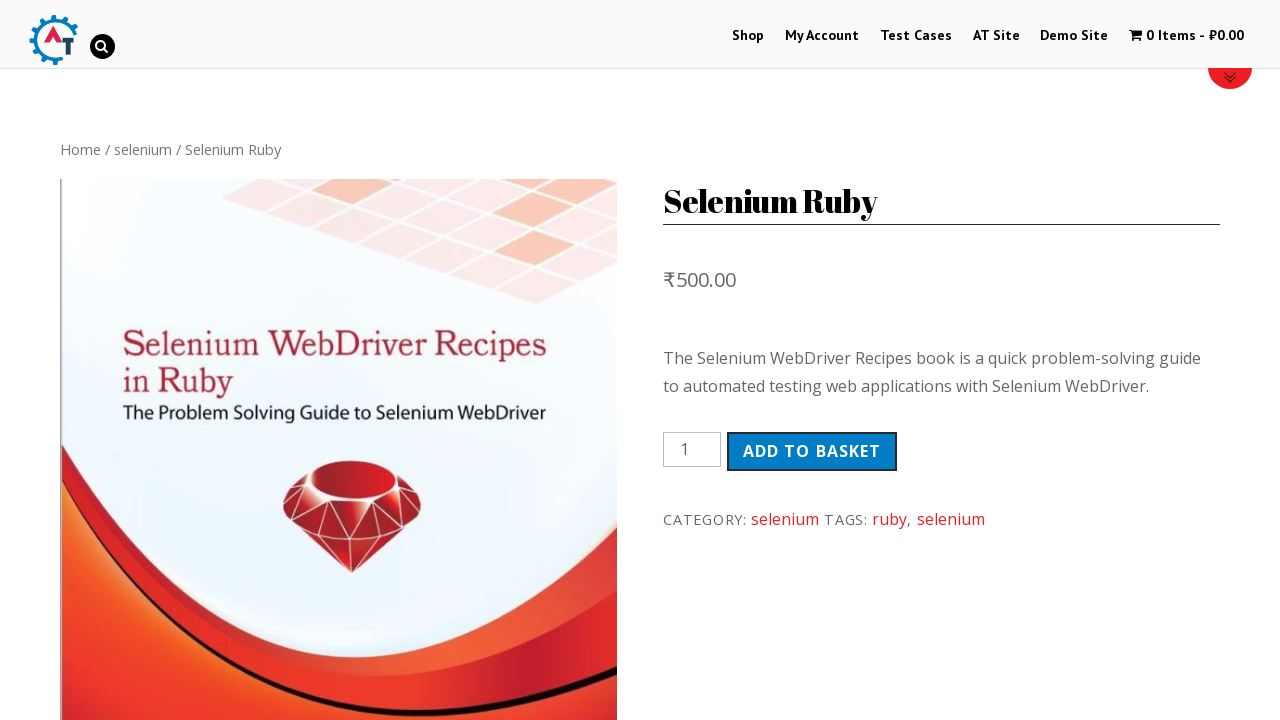

Product Description section is visible on product page
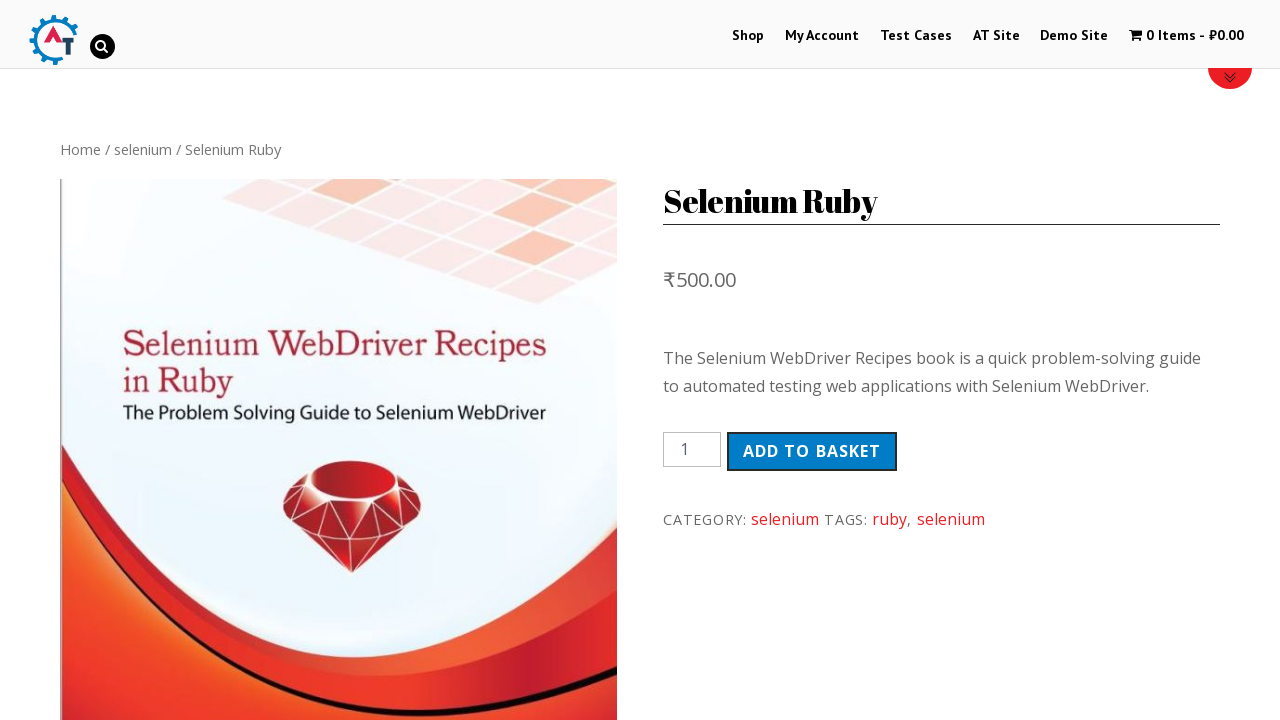

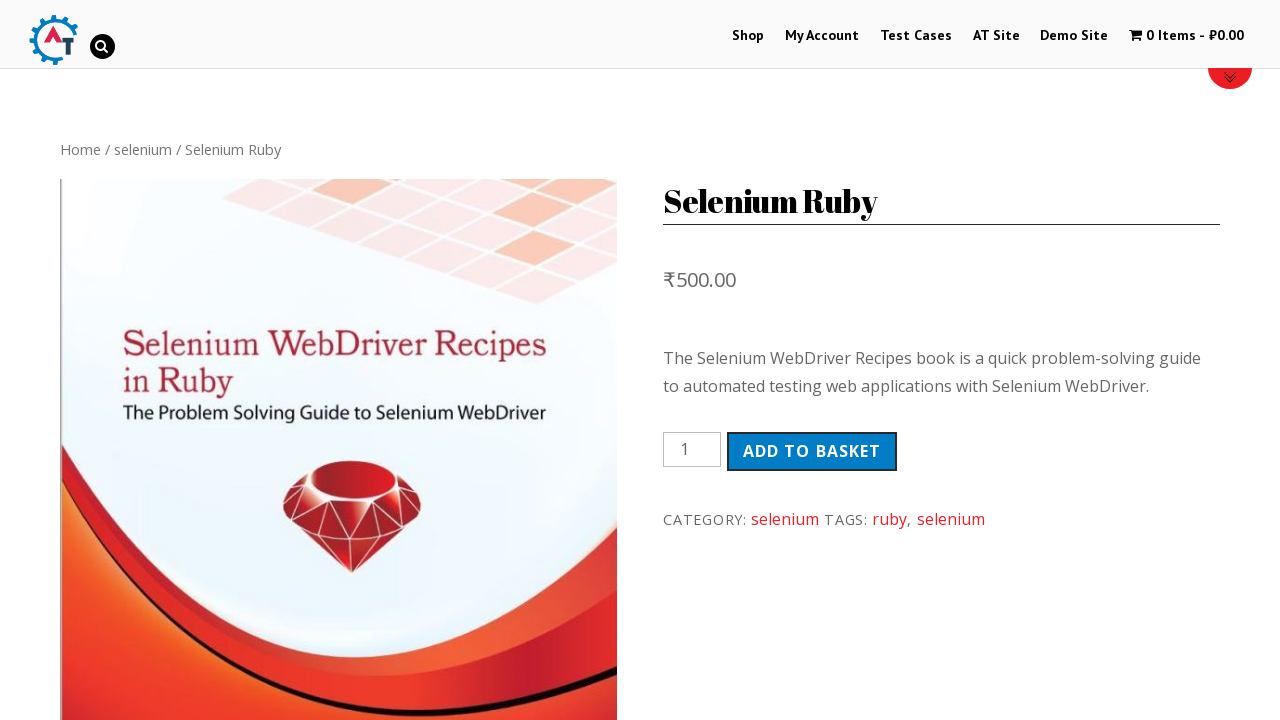